Tests currency conversion functionality by navigating to product pages and switching between different currency options (USD, EUR, GBP) to verify prices are displayed correctly

Starting URL: http://opencart.abstracta.us/

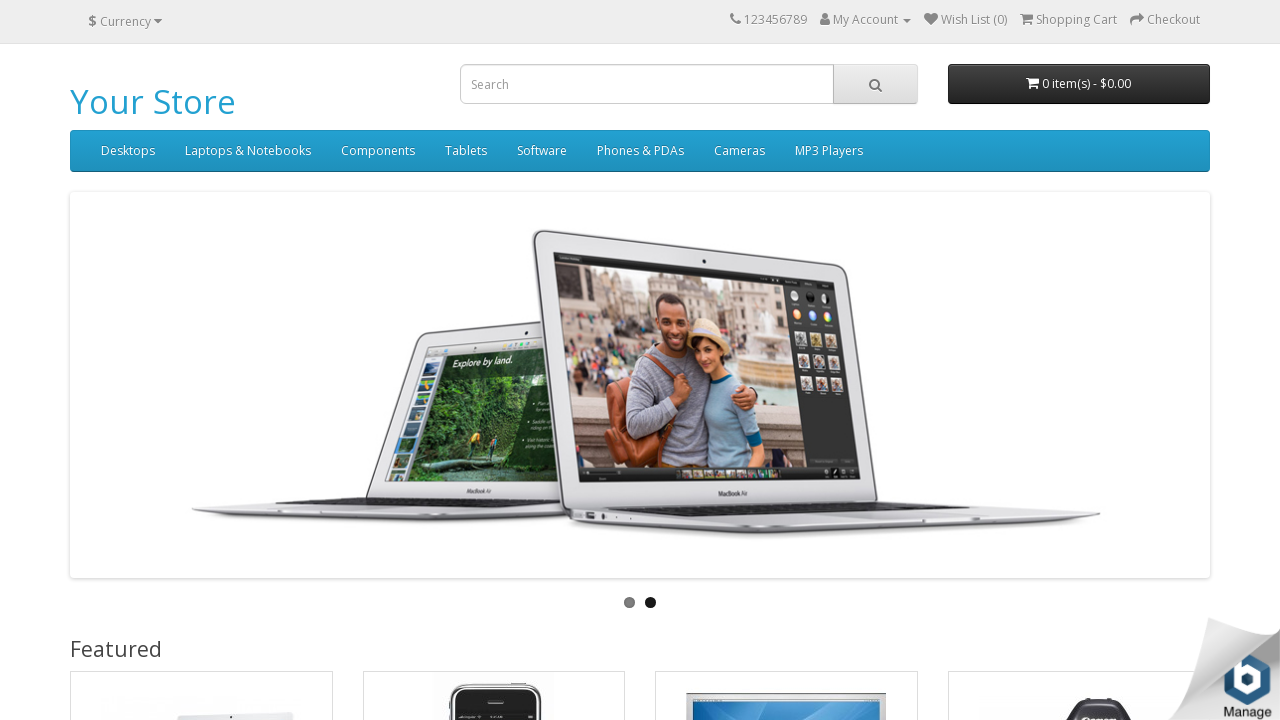

Clicked on Desktops dropdown in the navigation bar at (128, 151) on (//a[@class='dropdown-toggle'][normalize-space()='Desktops'])[1]
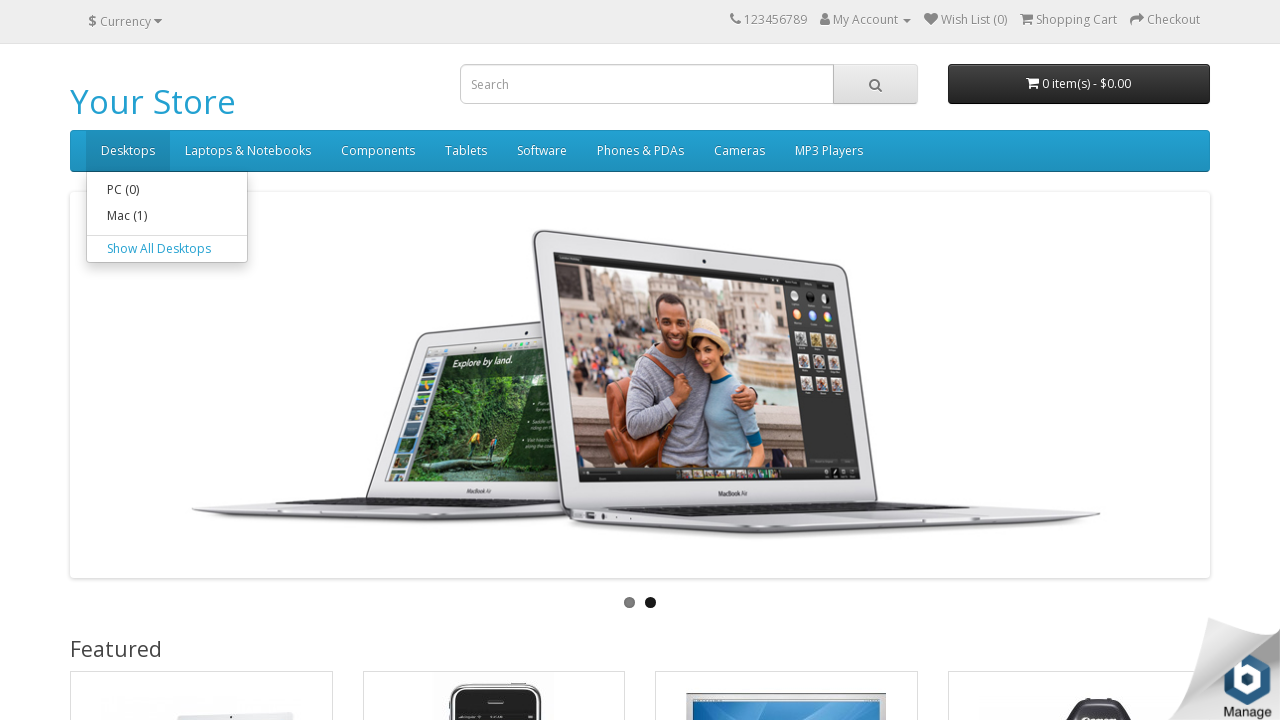

Clicked on Mac category to view Mac products at (167, 216) on a:has-text('Mac (1)')
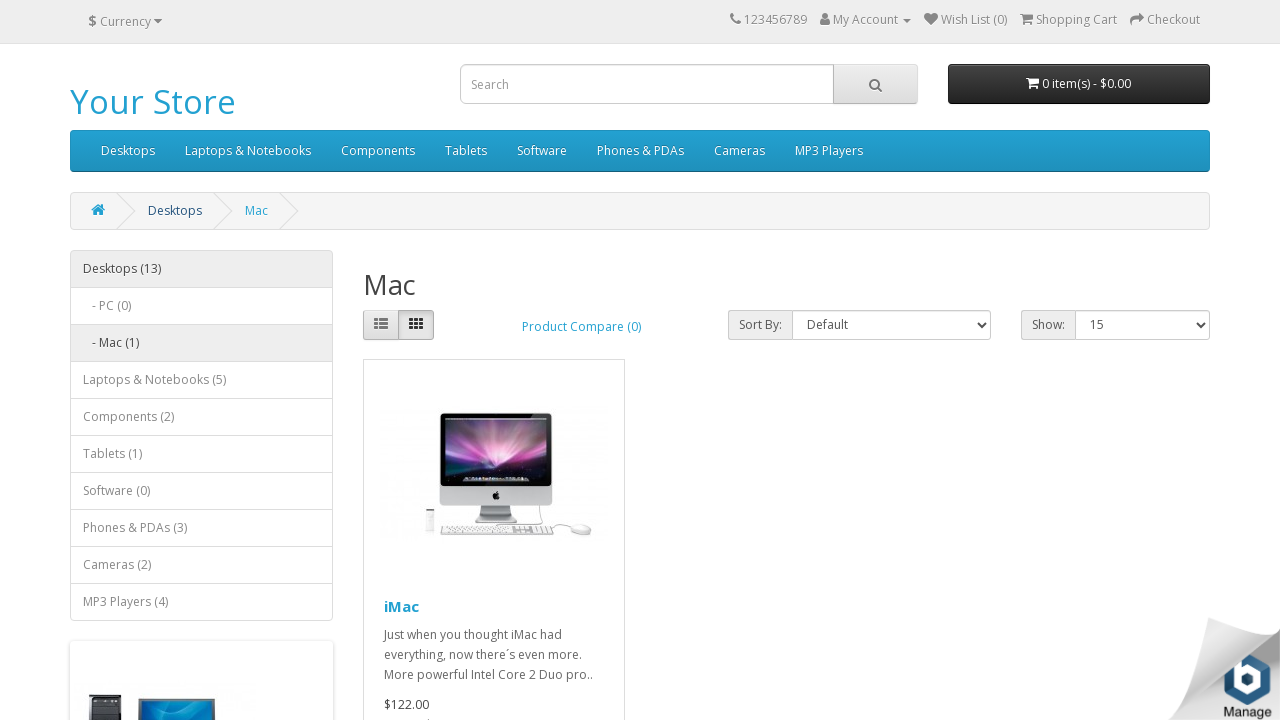

Scrolled down to see the product price
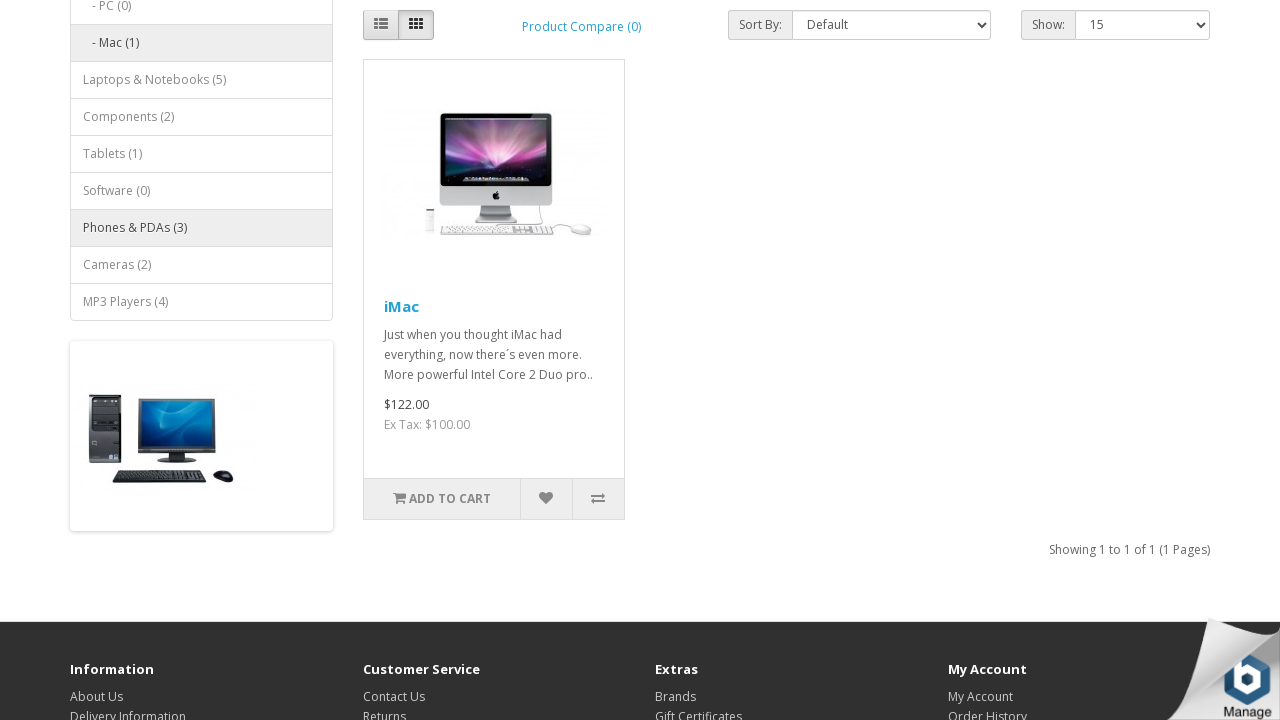

Retrieved initial price in USD:                    $122.00
                                     Ex Tax: $100.00  
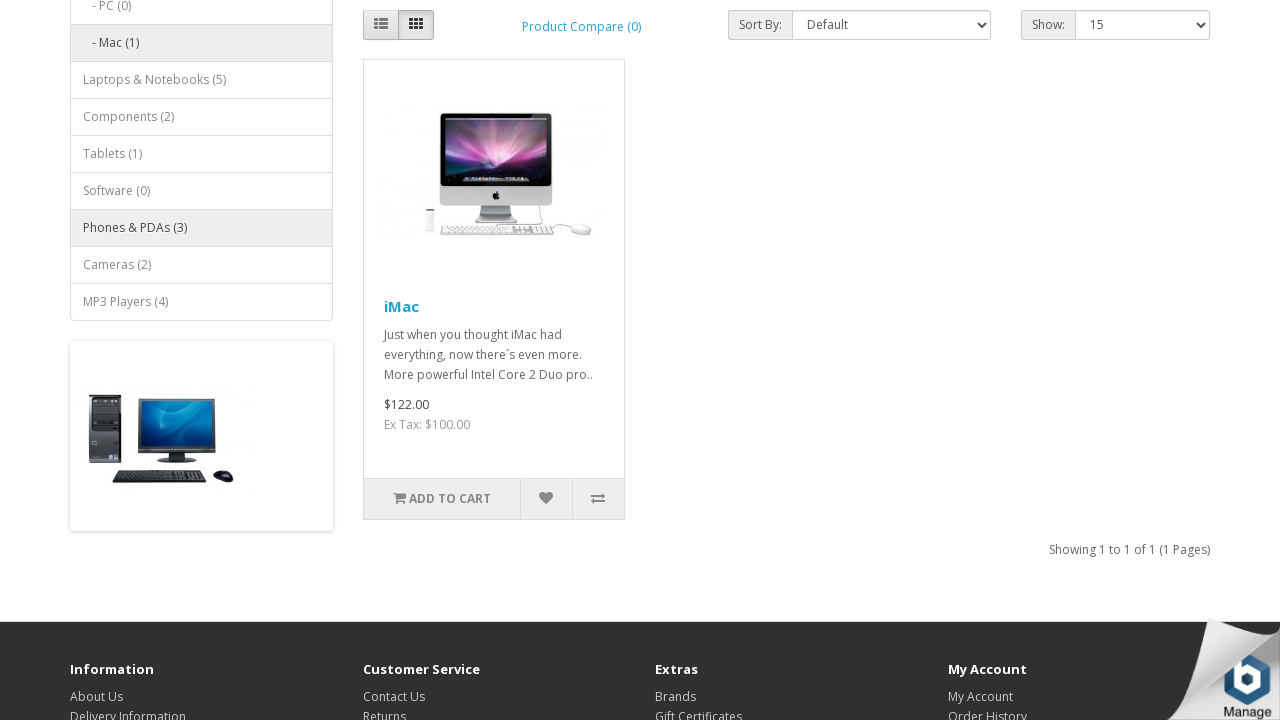

Clicked on currency dropdown at (125, 21) on .btn-group
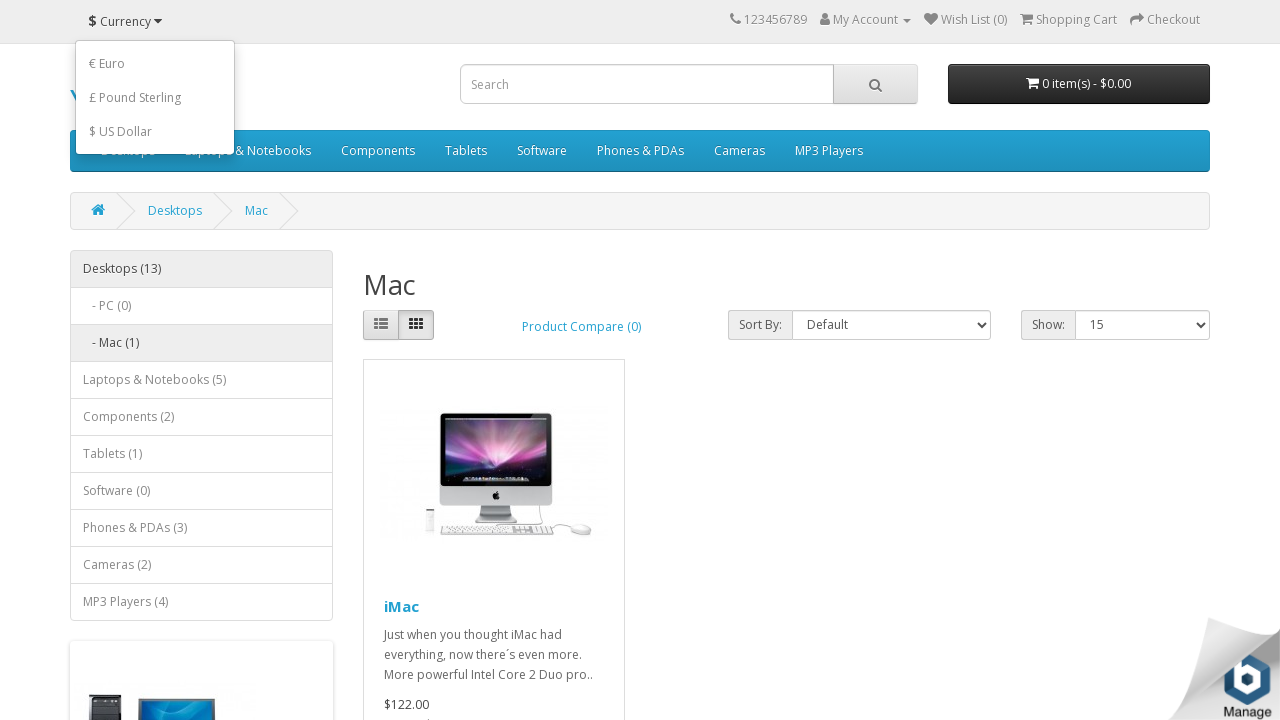

Switched to Euro currency at (155, 63) on (//button[contains(text(),'€ Euro')])[1]
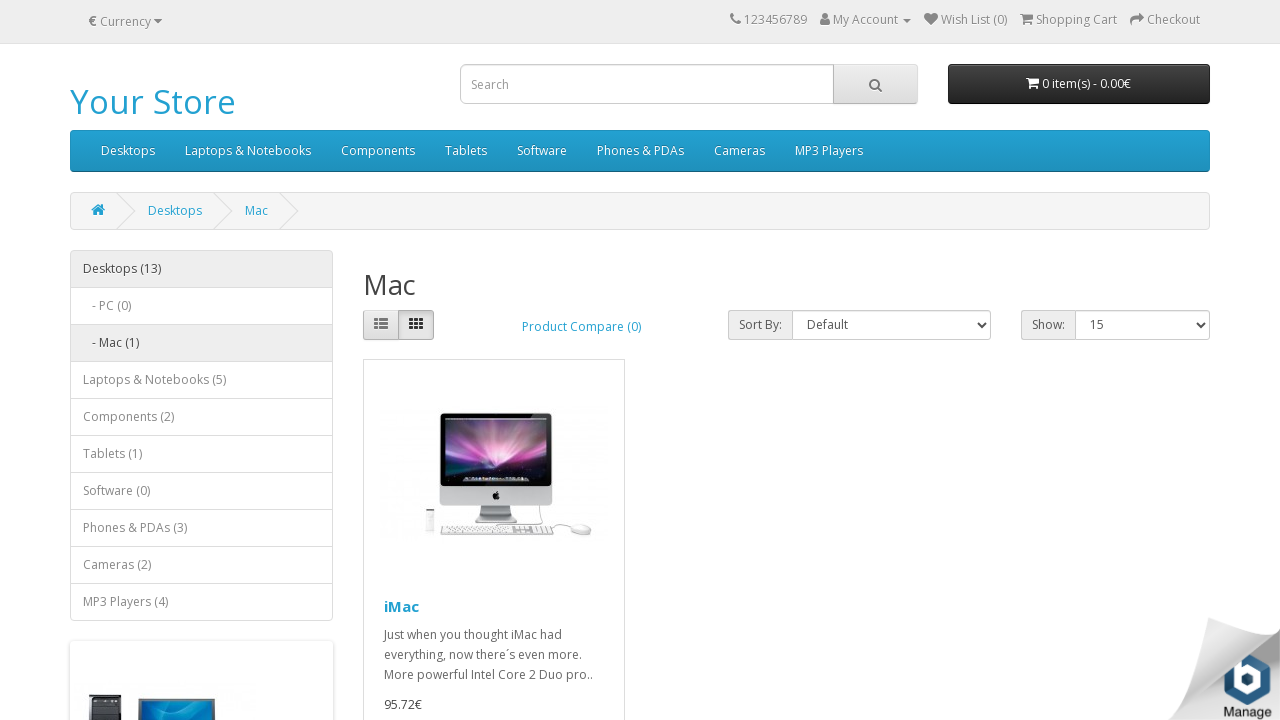

Scrolled to view price in Euros
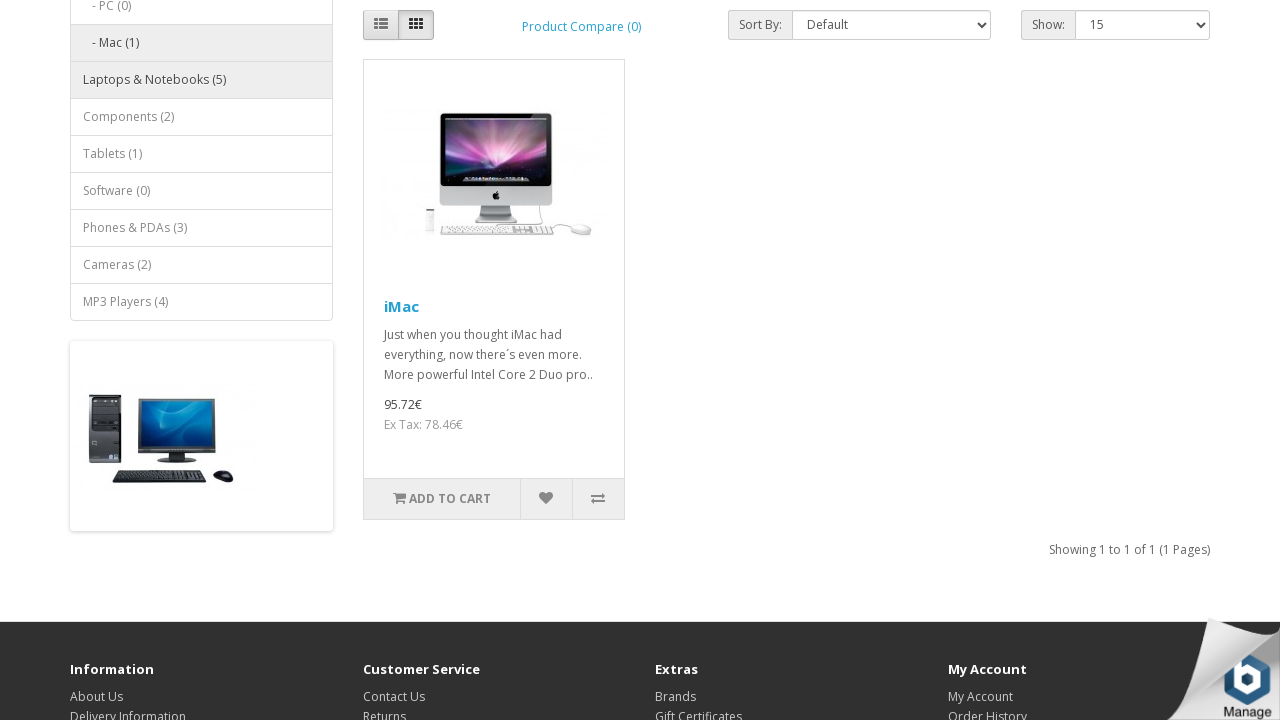

Retrieved price in EUR:                    95.72€
                                     Ex Tax: 78.46€  
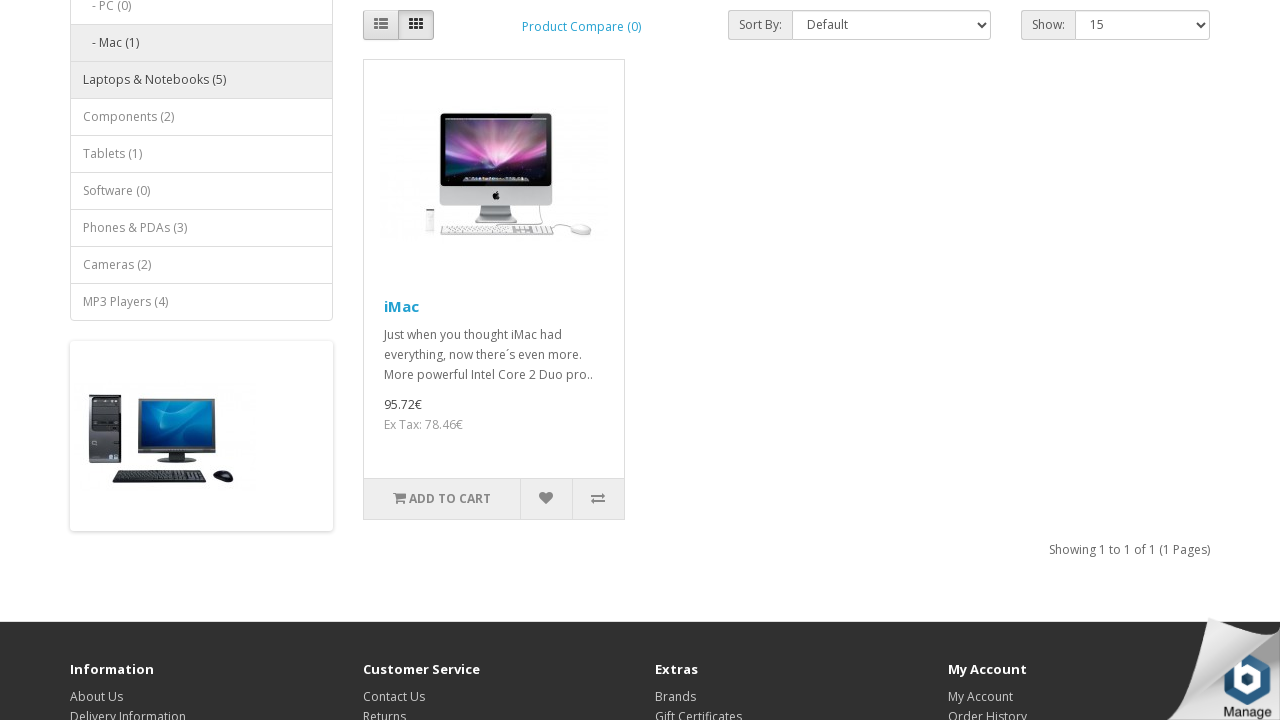

Clicked on currency dropdown again at (125, 21) on .btn-group
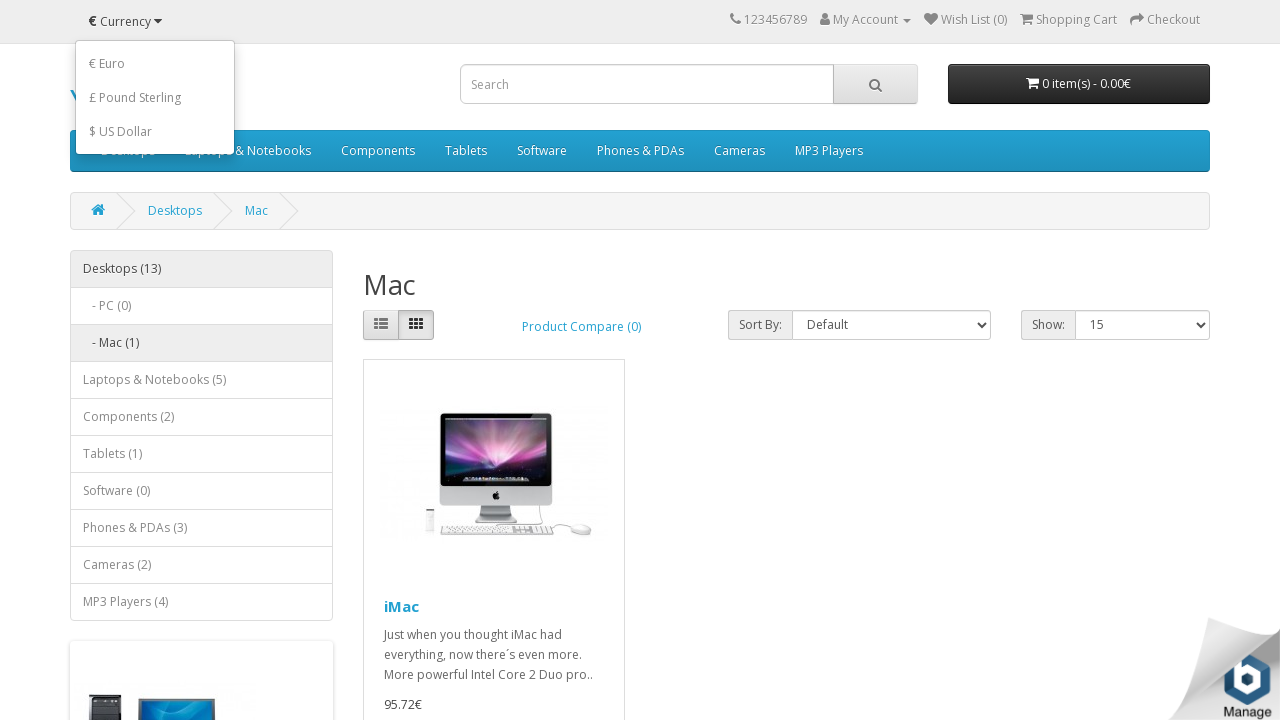

Switched to Pound Sterling currency at (155, 97) on (//button[normalize-space()='£ Pound Sterling'])[1]
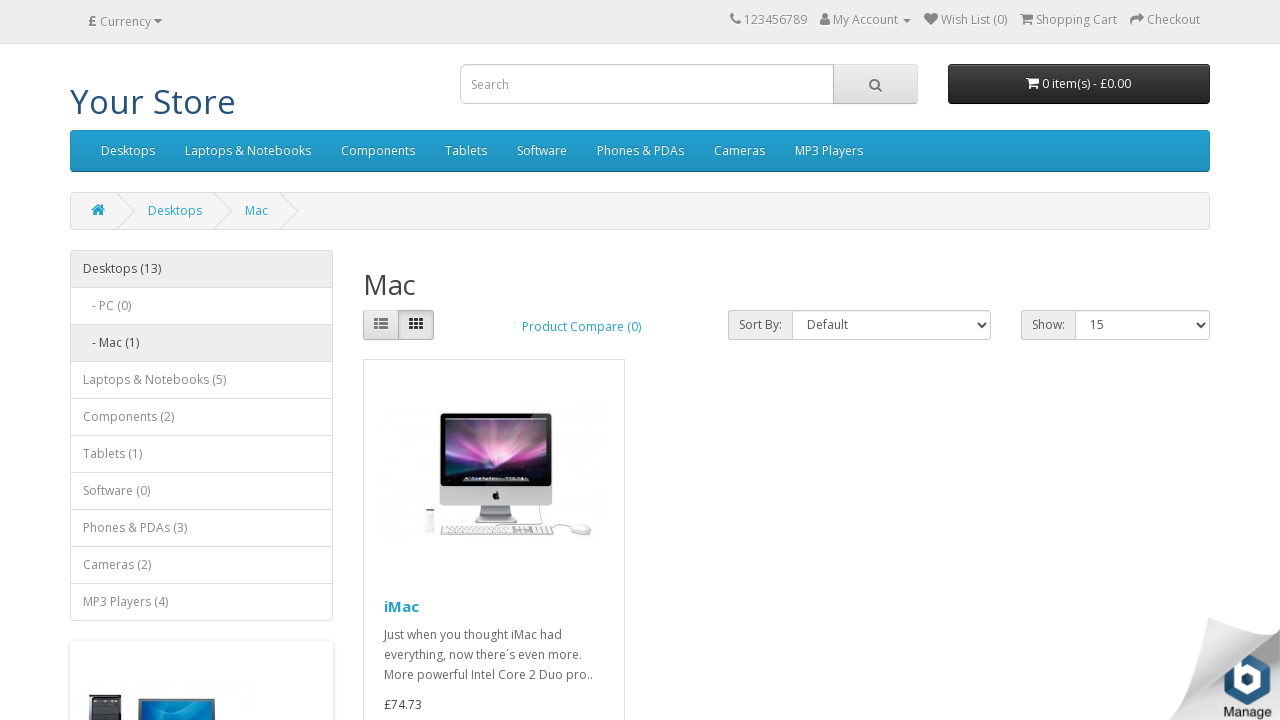

Scrolled to view price in Pounds
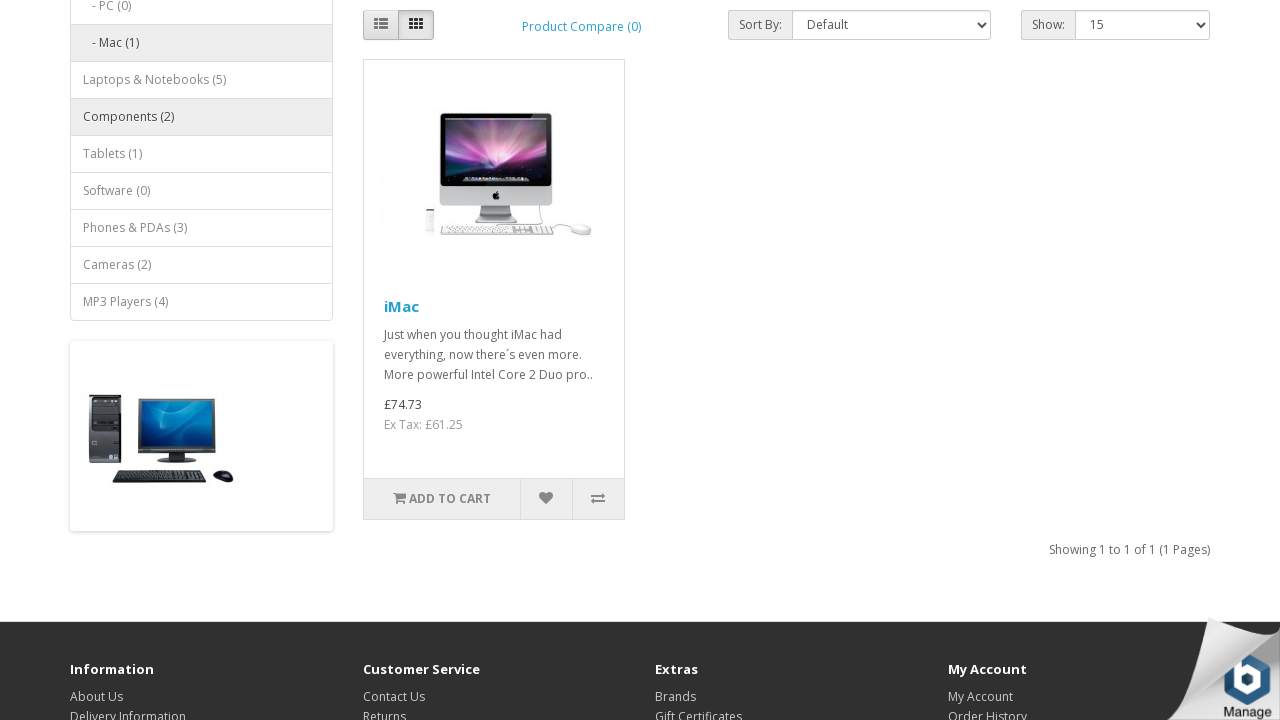

Retrieved price in GBP:                    £74.73
                                     Ex Tax: £61.25  
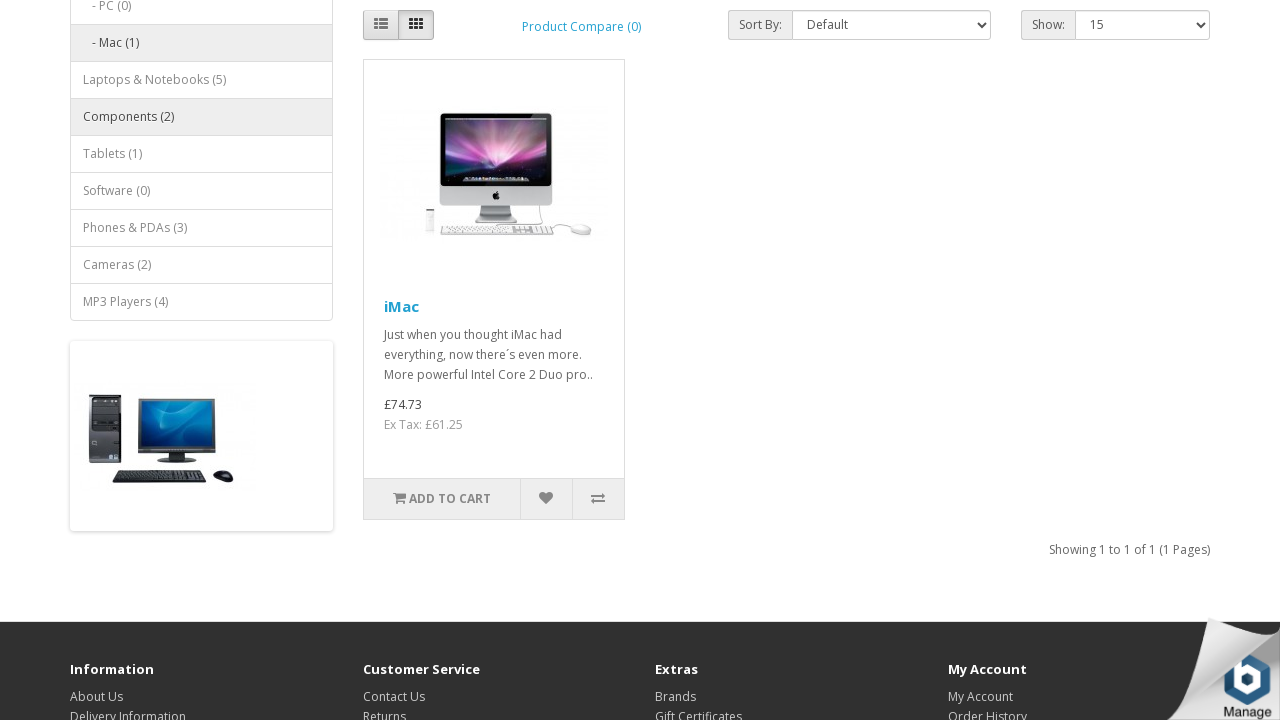

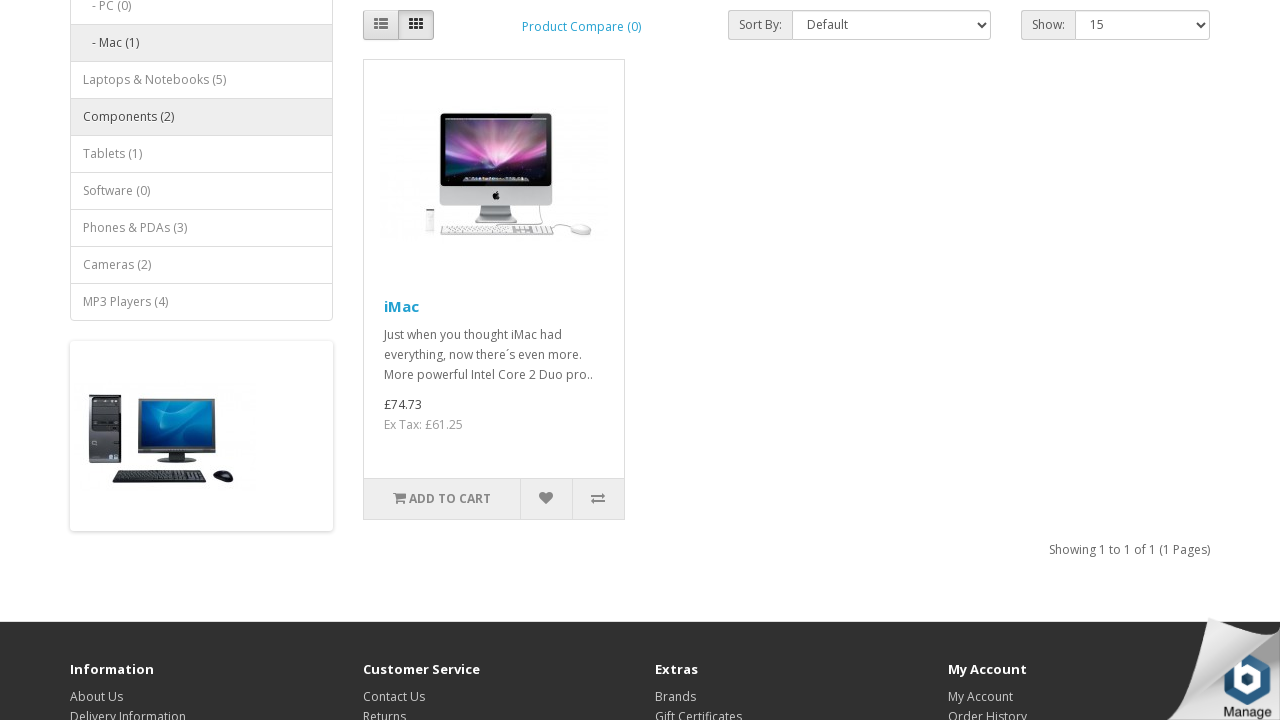